Tests window switching functionality by clicking a link that opens a new window, switching to it, and verifying the title

Starting URL: https://practice.cydeo.com/windows

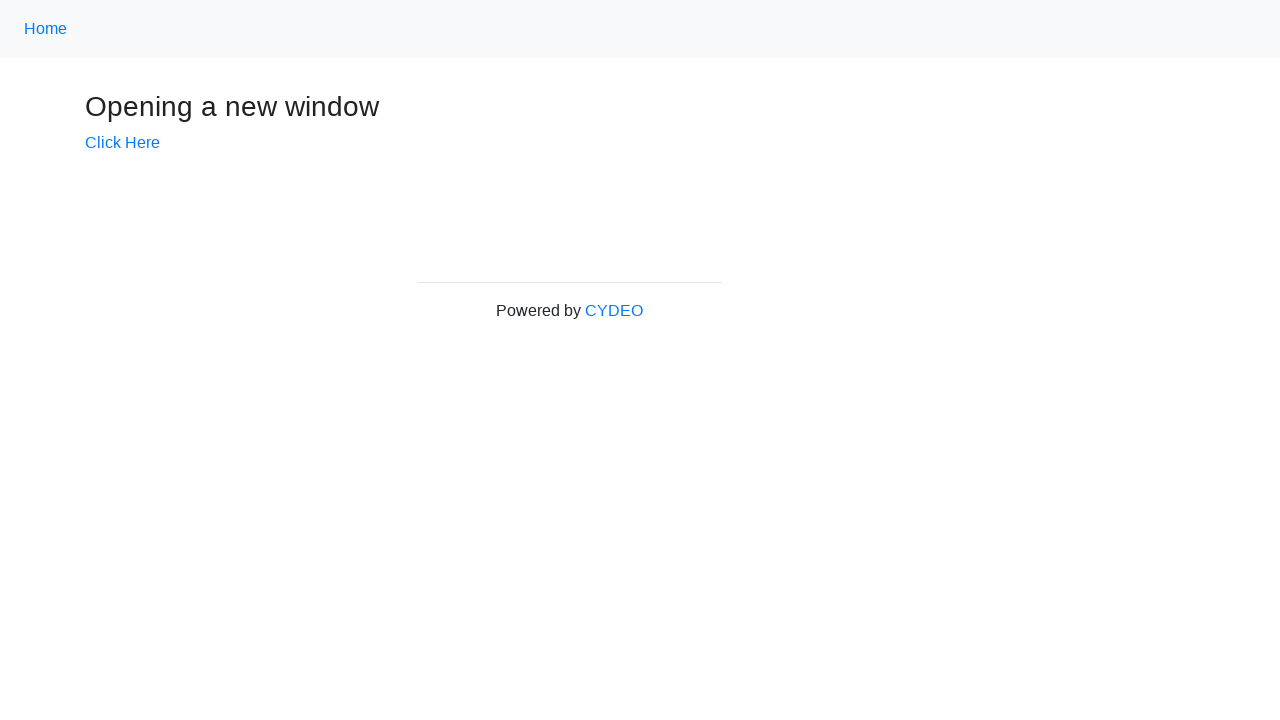

Verified initial page title is 'Windows'
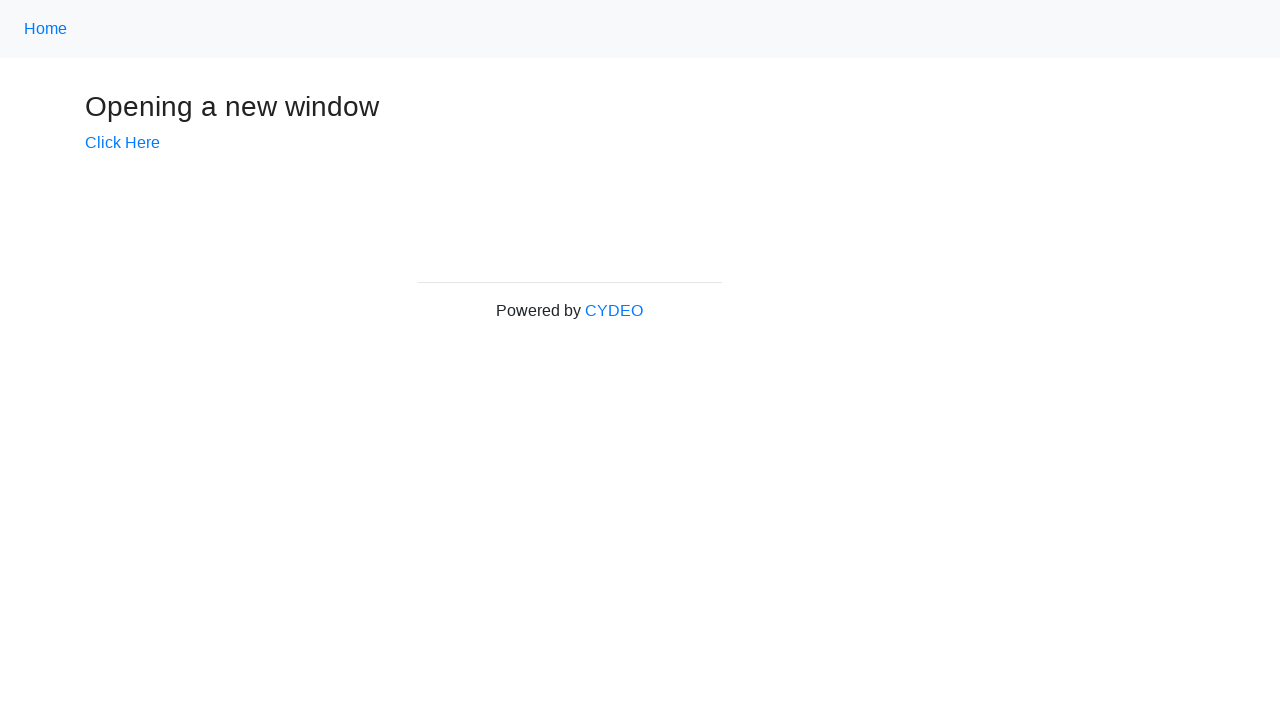

Clicked 'Click Here' link to open new window at (122, 143) on text=Click Here
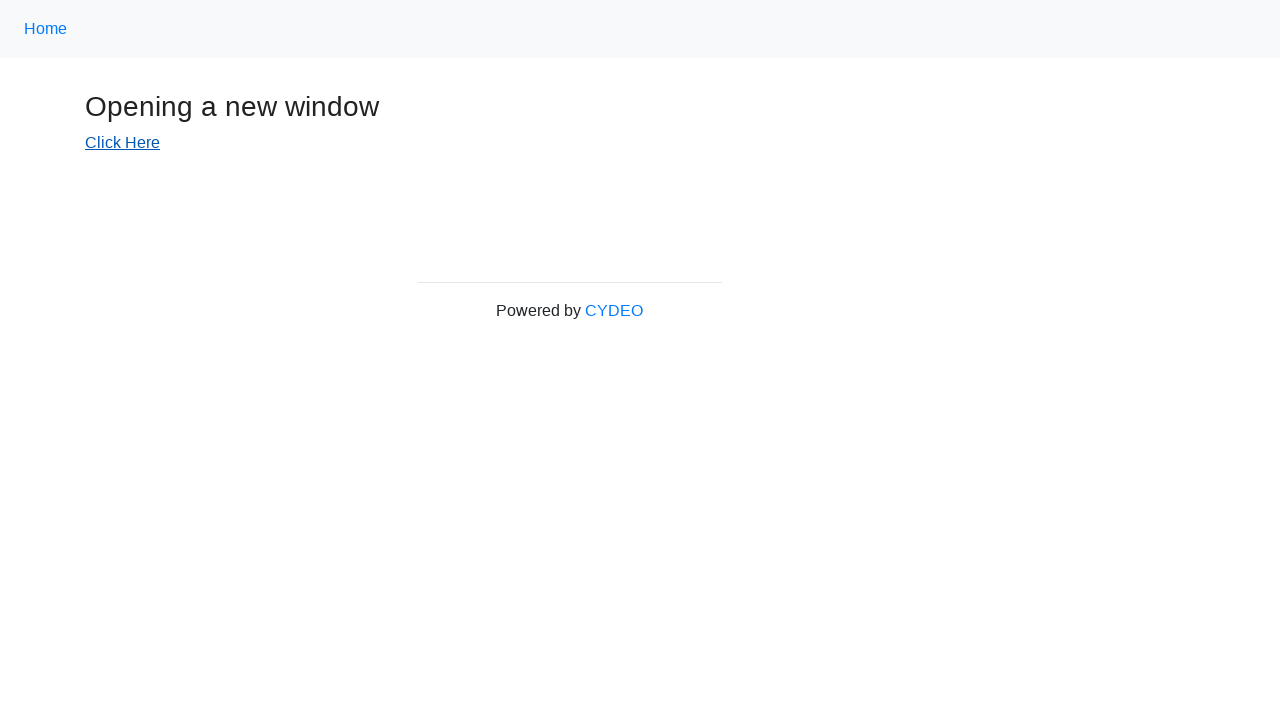

Captured new window/page object
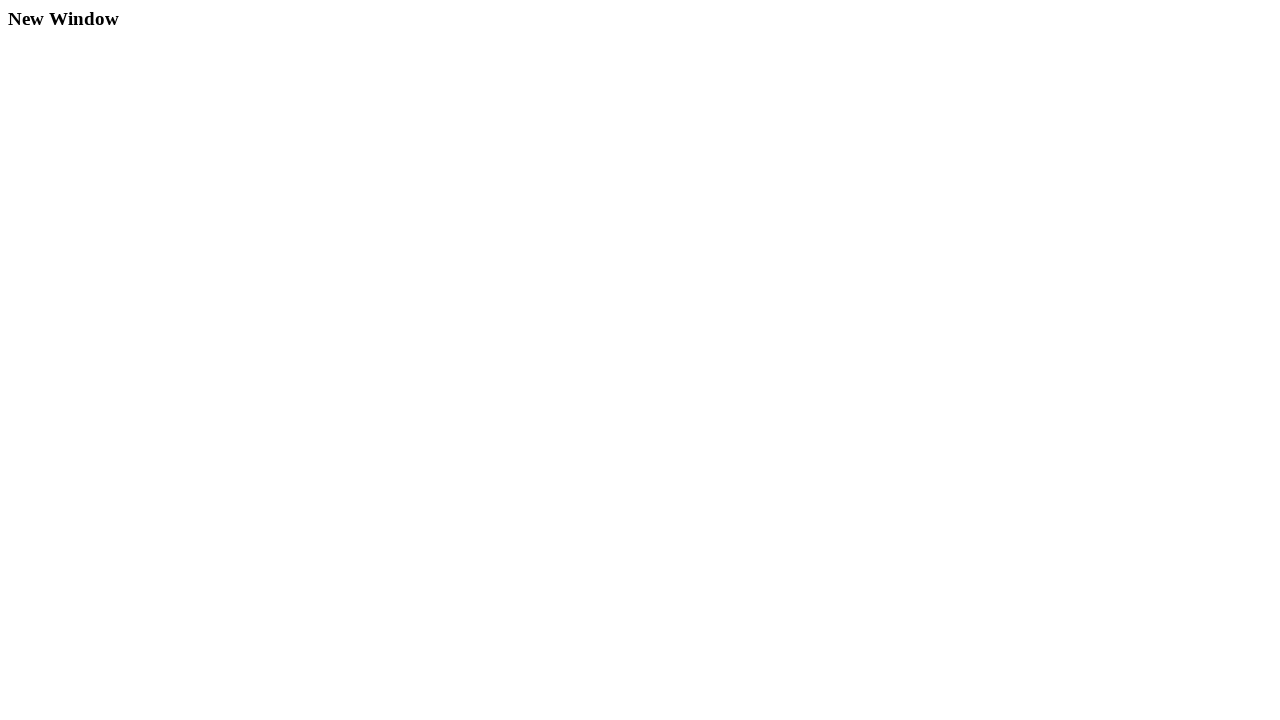

Waited for new window to load completely
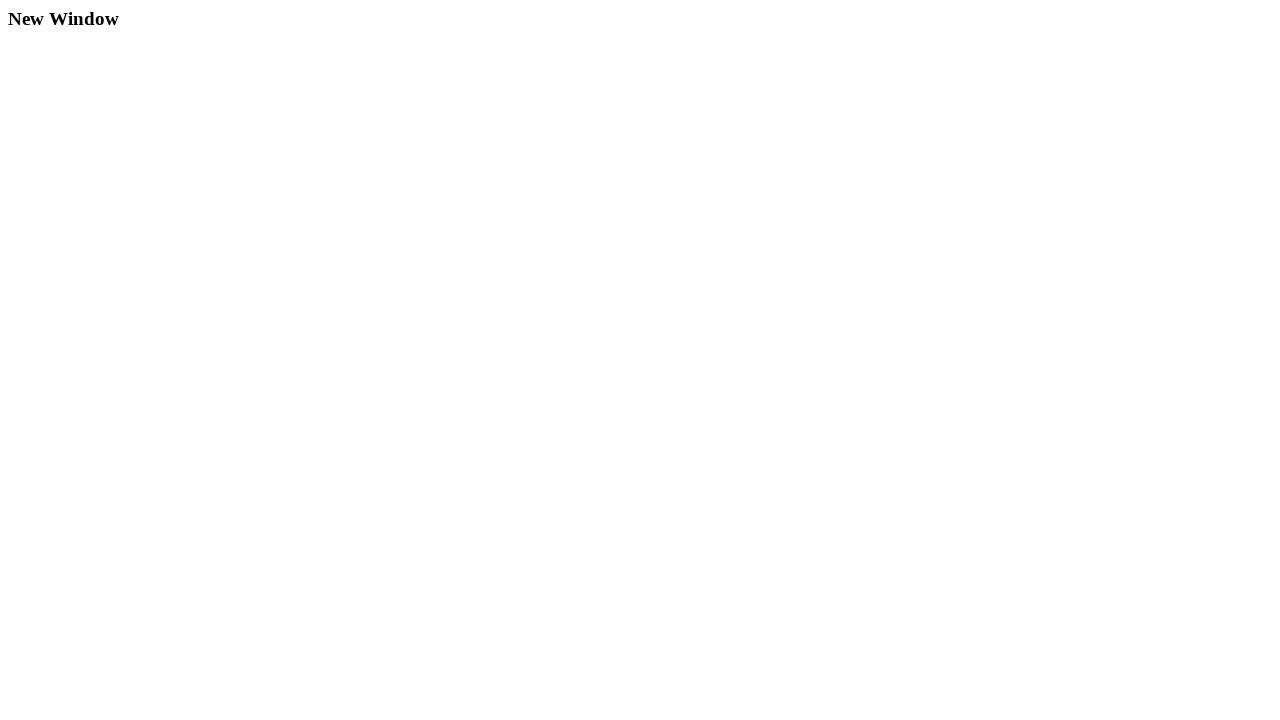

Verified new window title is 'New Window'
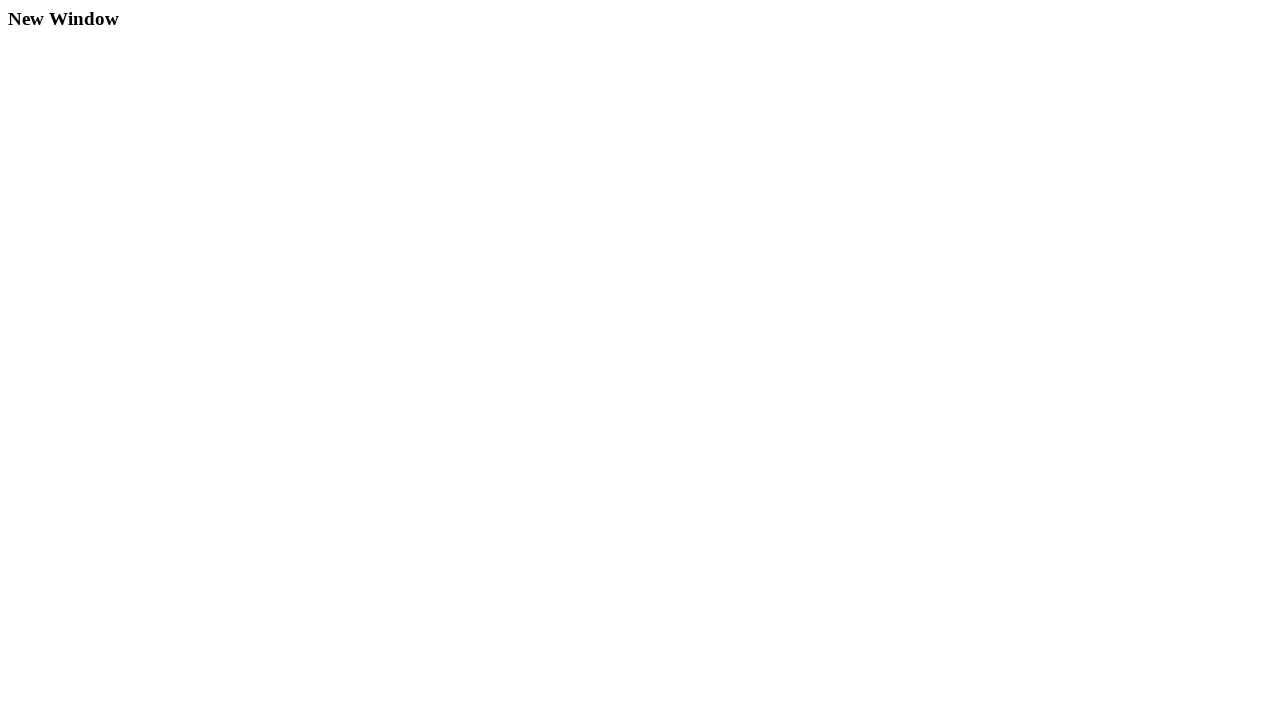

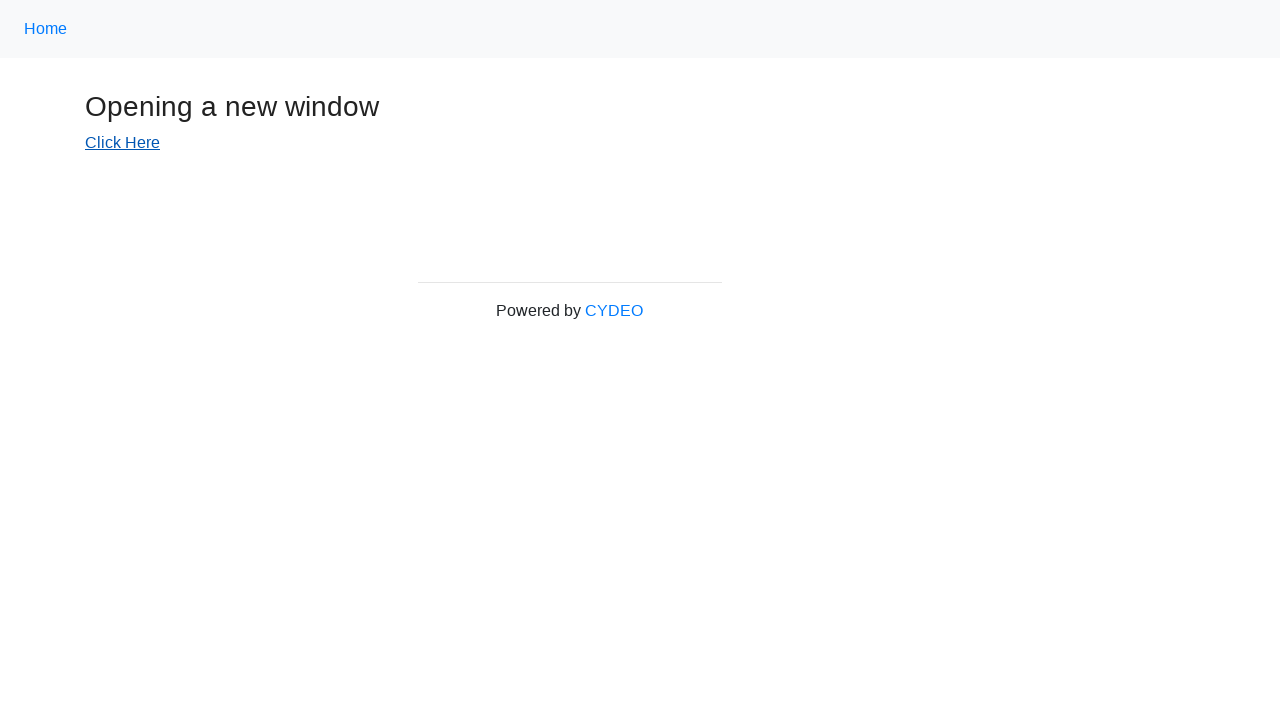